Tests interacting with an input element nested inside multiple shadow DOM levels by filling a pizza order field

Starting URL: https://selectorshub.com/iframe-in-shadow-dom/

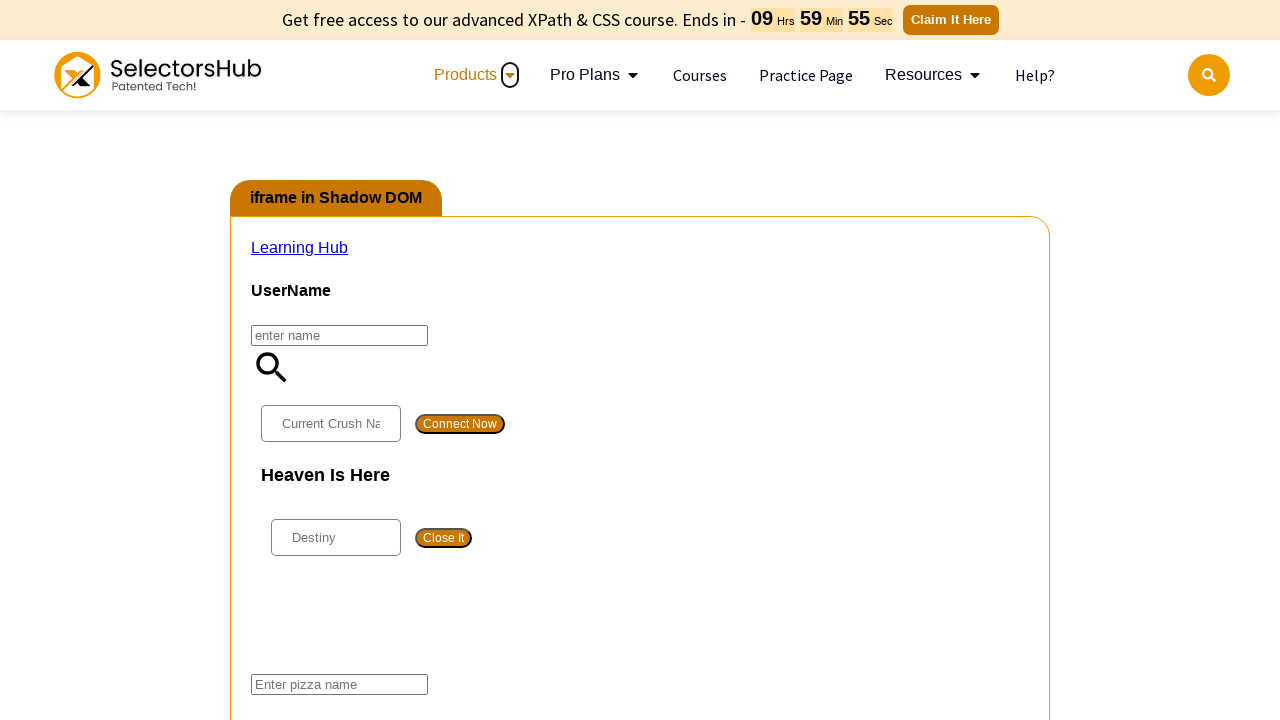

Located pizza input element nested in multiple shadow DOM levels
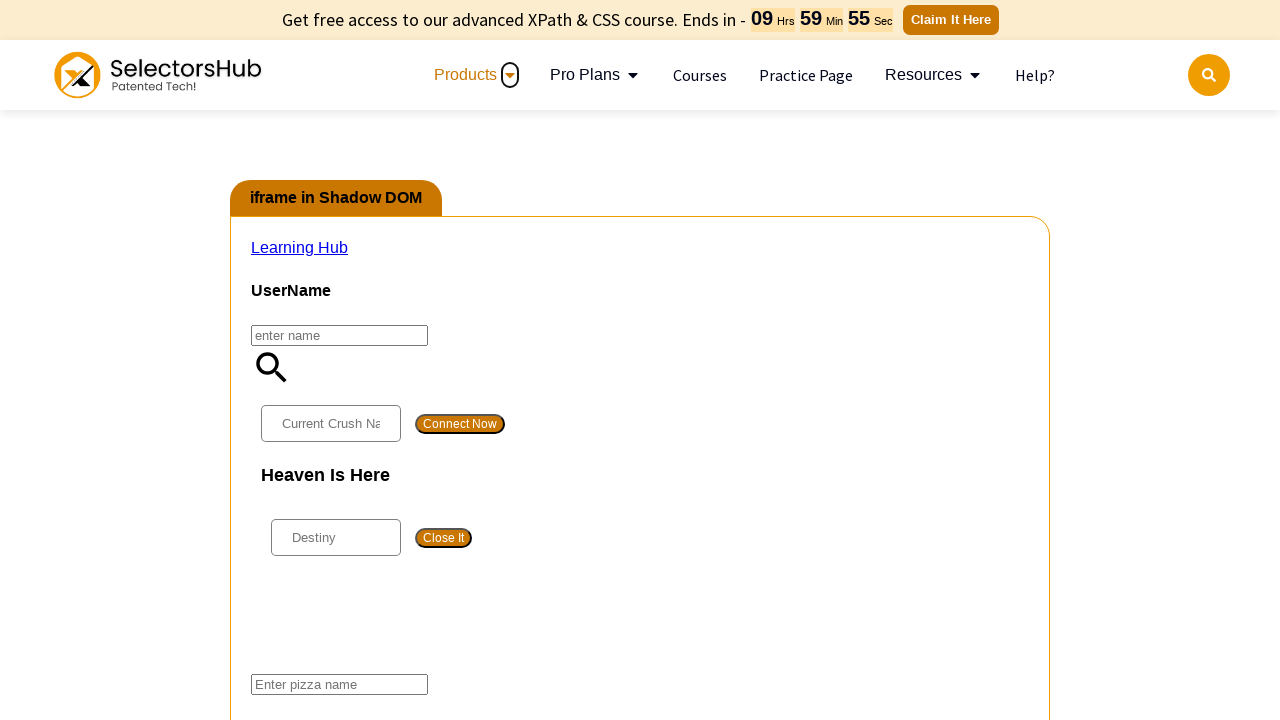

Filled pizza order field with 'veg pizza'
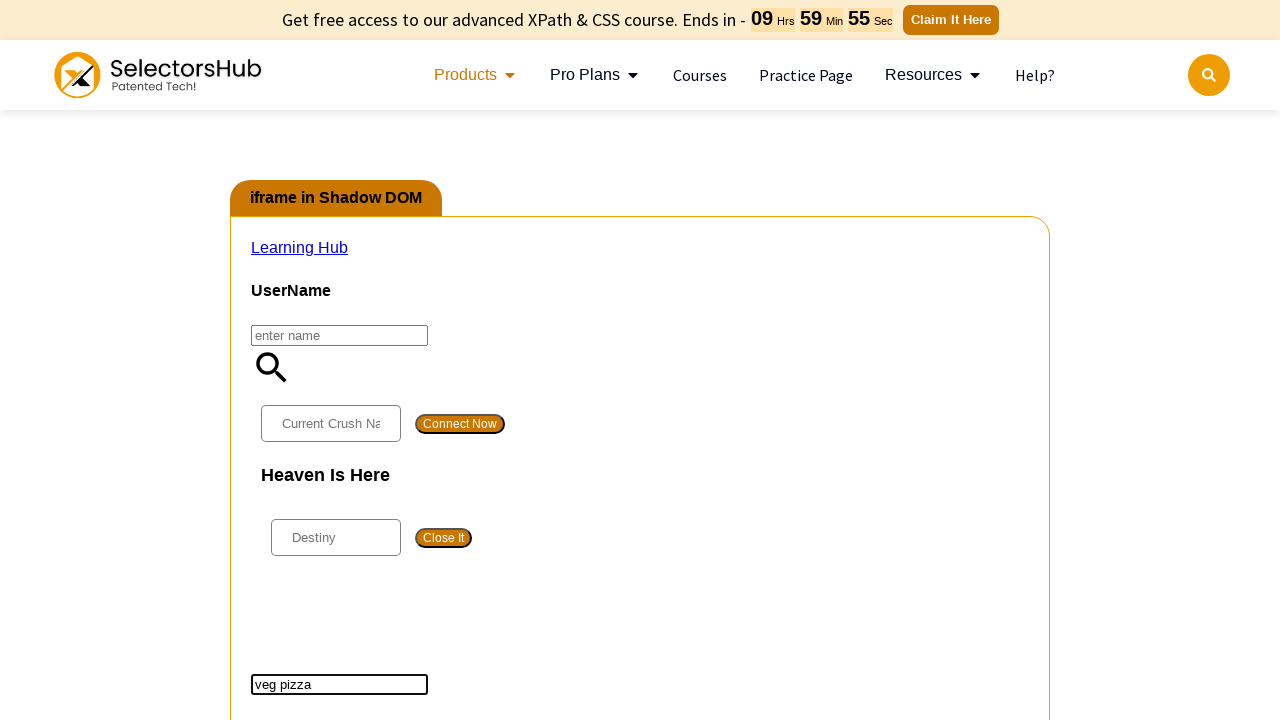

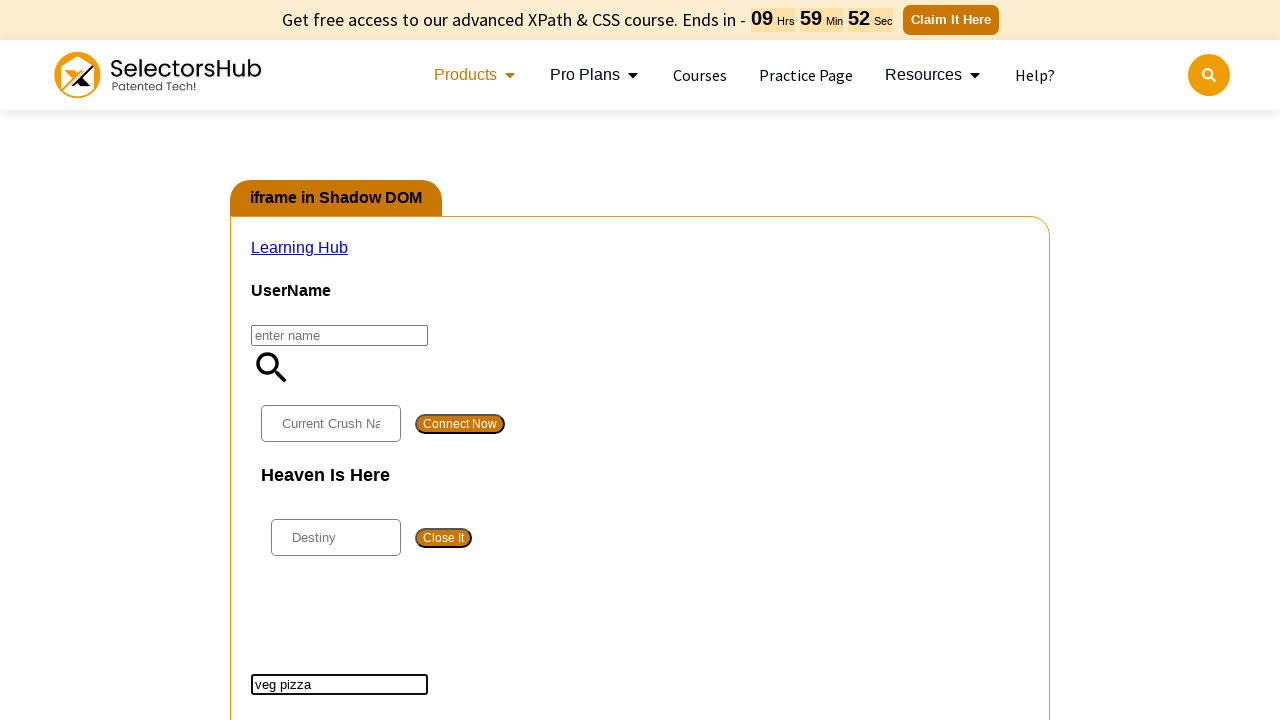